Tests filling out a practice form on Rahul Shetty Academy's Angular practice page by entering name, email, password, checking terms checkbox, selecting gender radio button, choosing from dropdown, and interacting with date picker.

Starting URL: https://rahulshettyacademy.com/angularpractice/

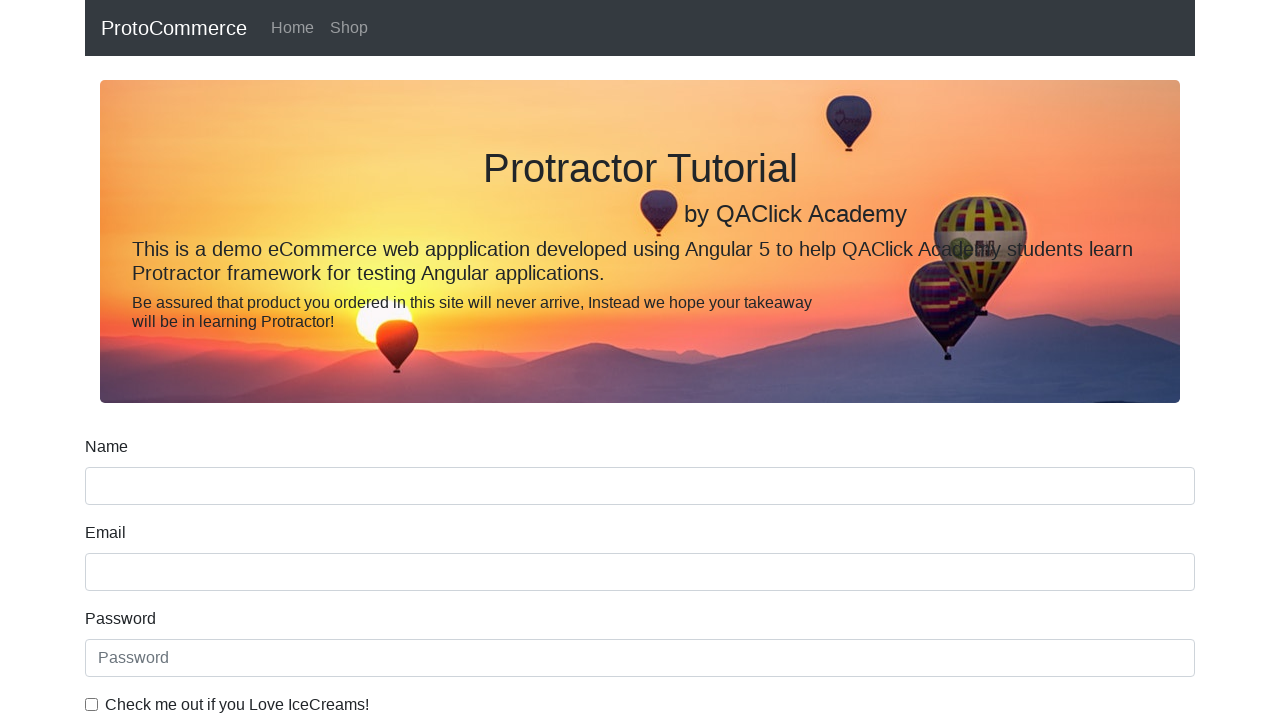

Filled name field with 'Rohit' on div.form-group input[name='name']
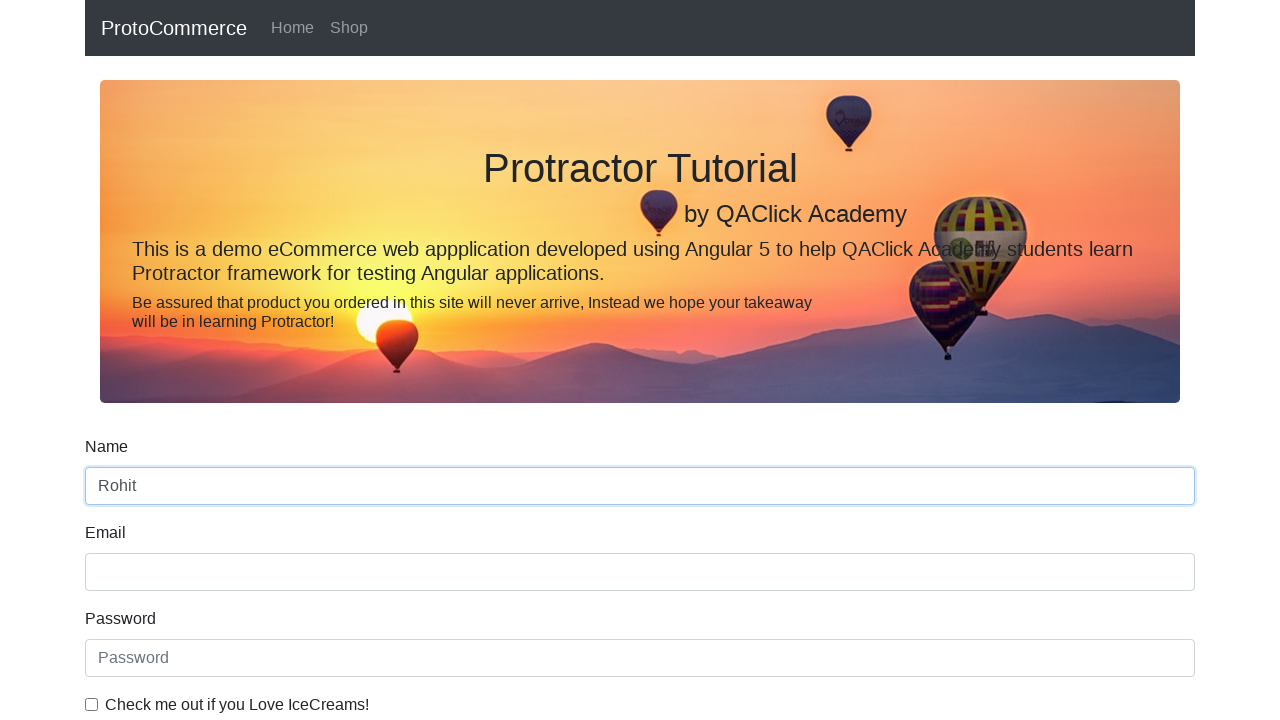

Filled email field with 'rohitpatil10080@gmail.com' on input[name='email']
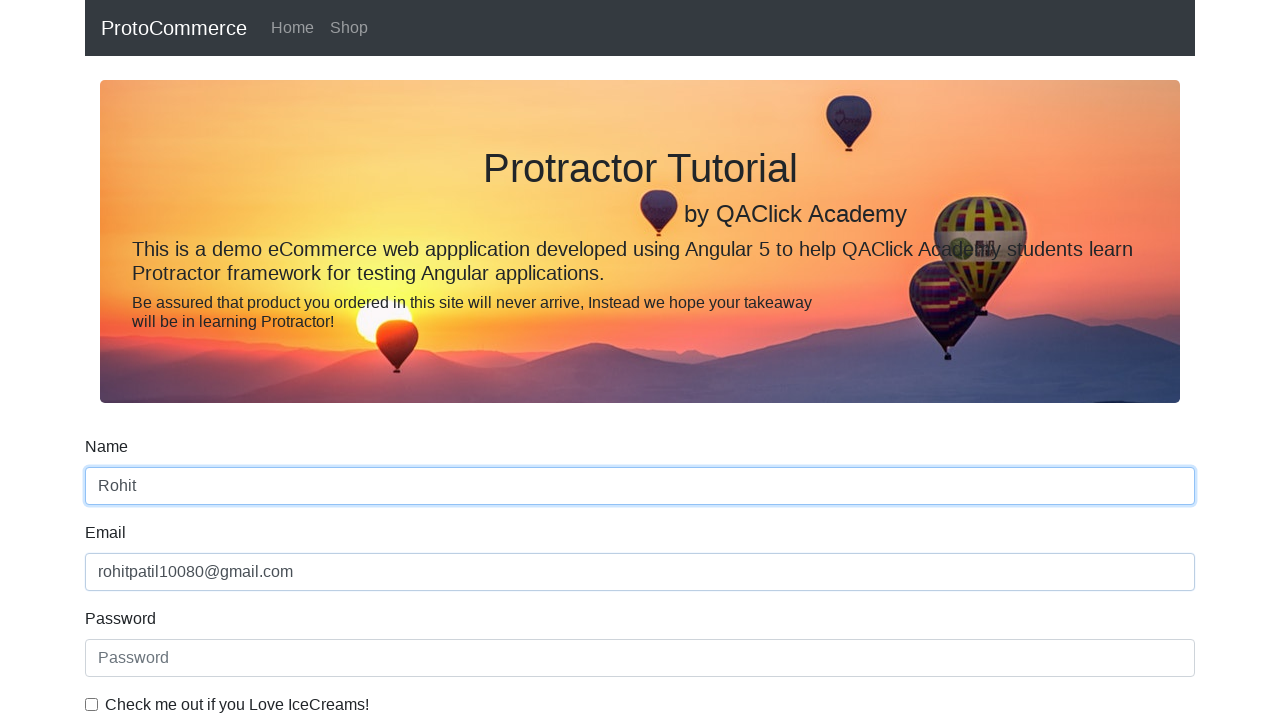

Filled password field with 'Admin123' on input#exampleInputPassword1
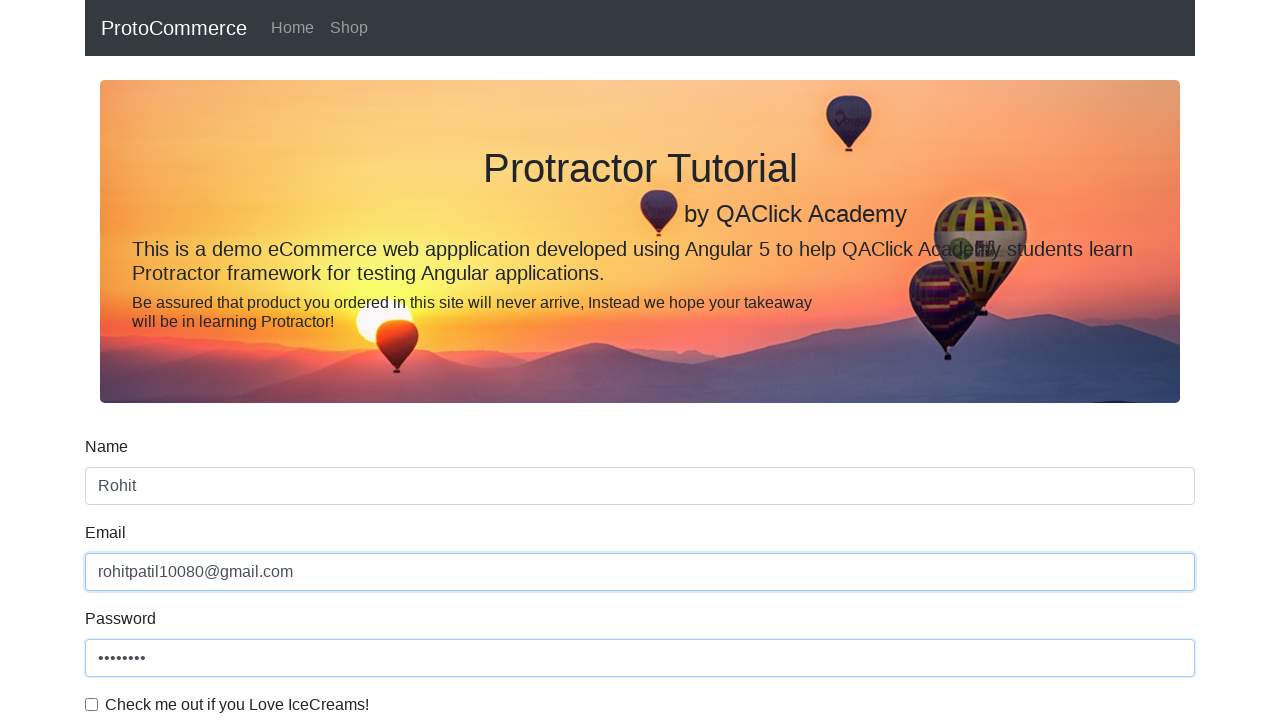

Clicked terms and conditions checkbox at (92, 704) on input#exampleCheck1
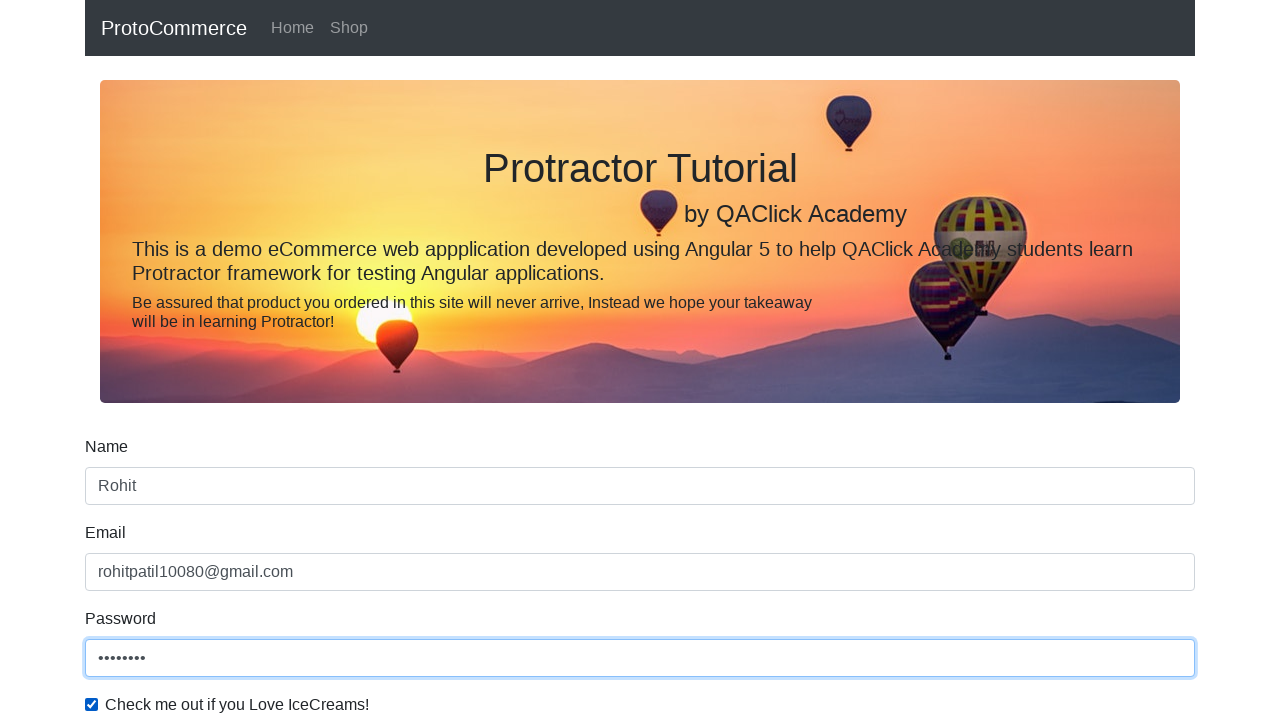

Selected Female gender radio button at (326, 360) on #inlineRadio2
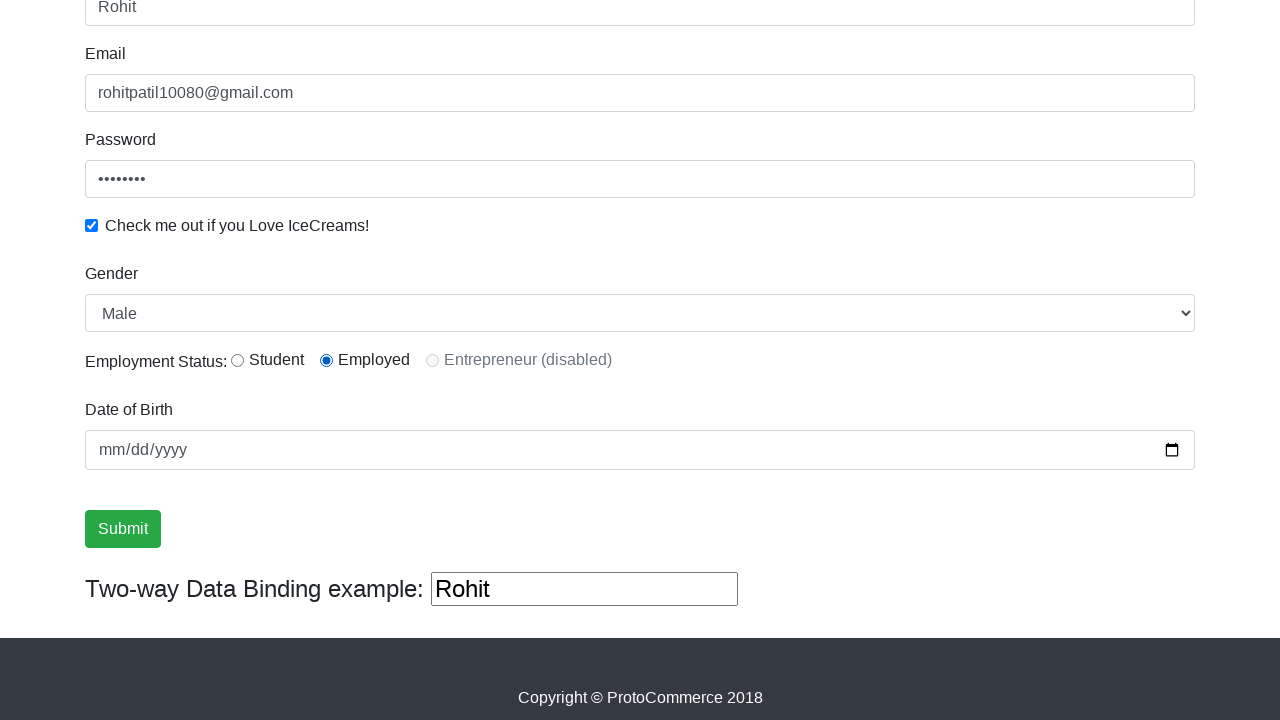

Clicked dropdown to open it at (640, 313) on #exampleFormControlSelect1
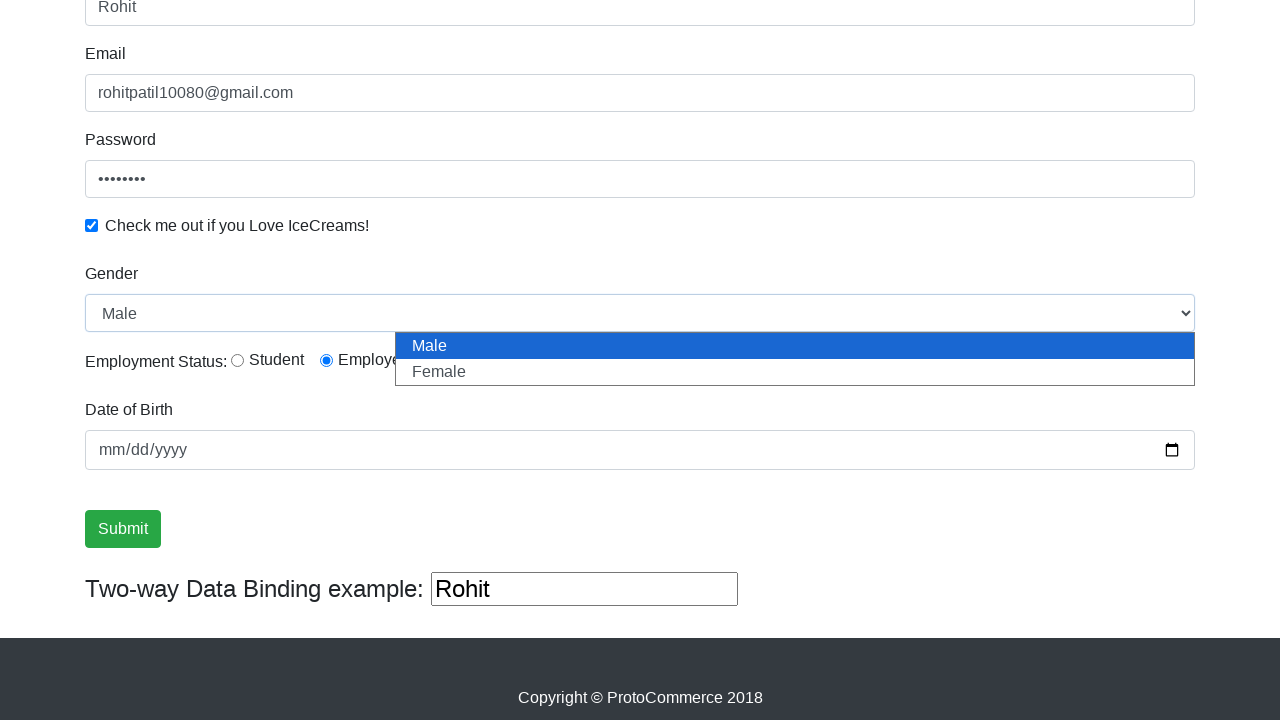

Selected 'Female' from dropdown on #exampleFormControlSelect1
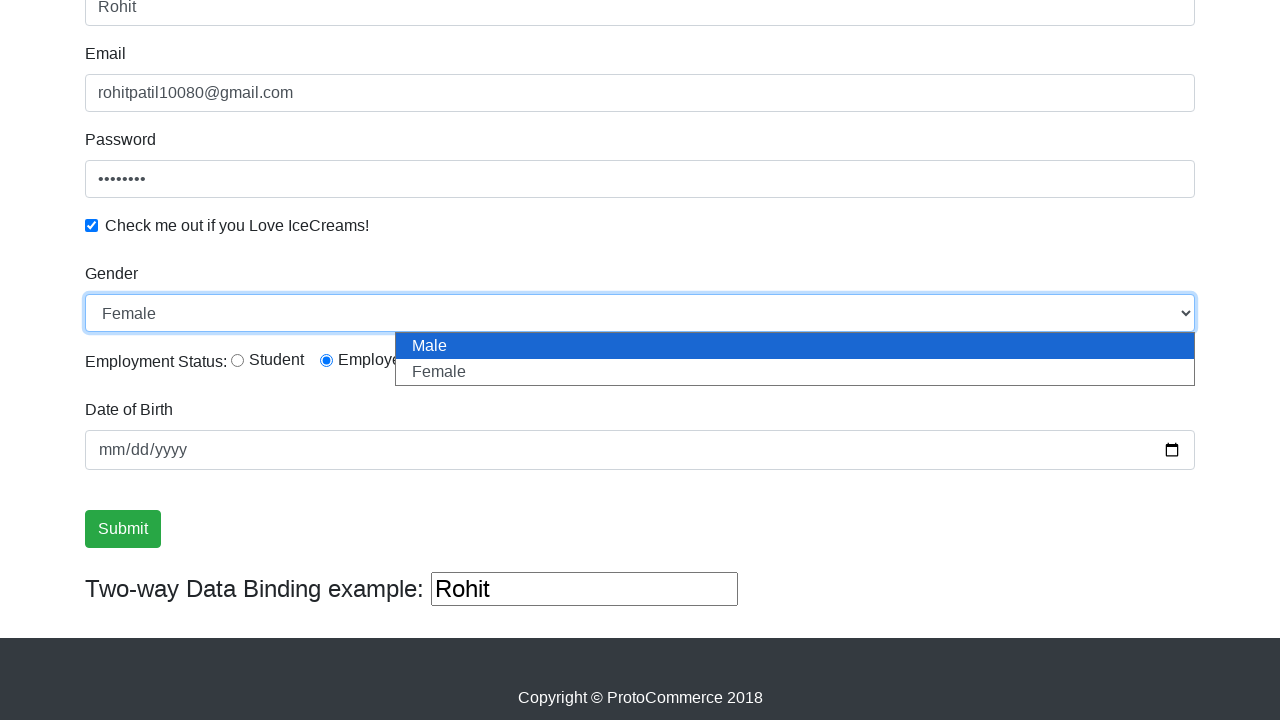

Clicked date picker input field at (640, 450) on input[name='bday']
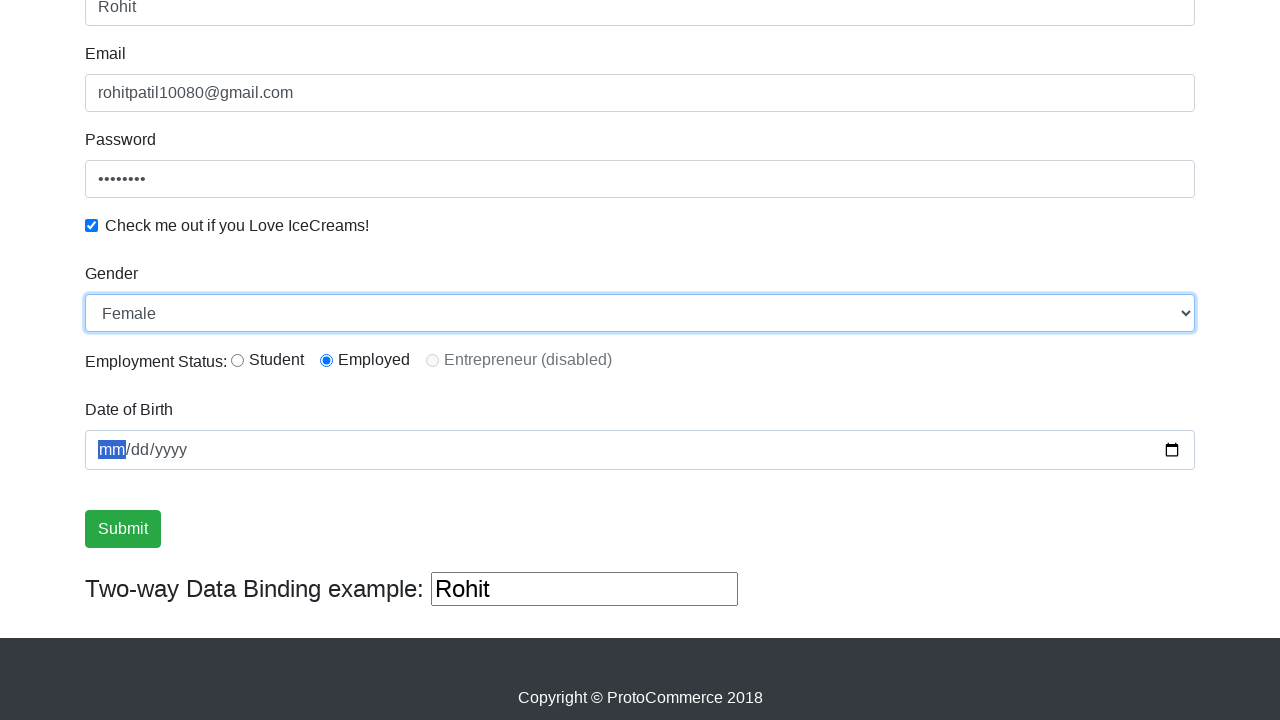

Filled date picker with '1995-06-15' on input[name='bday']
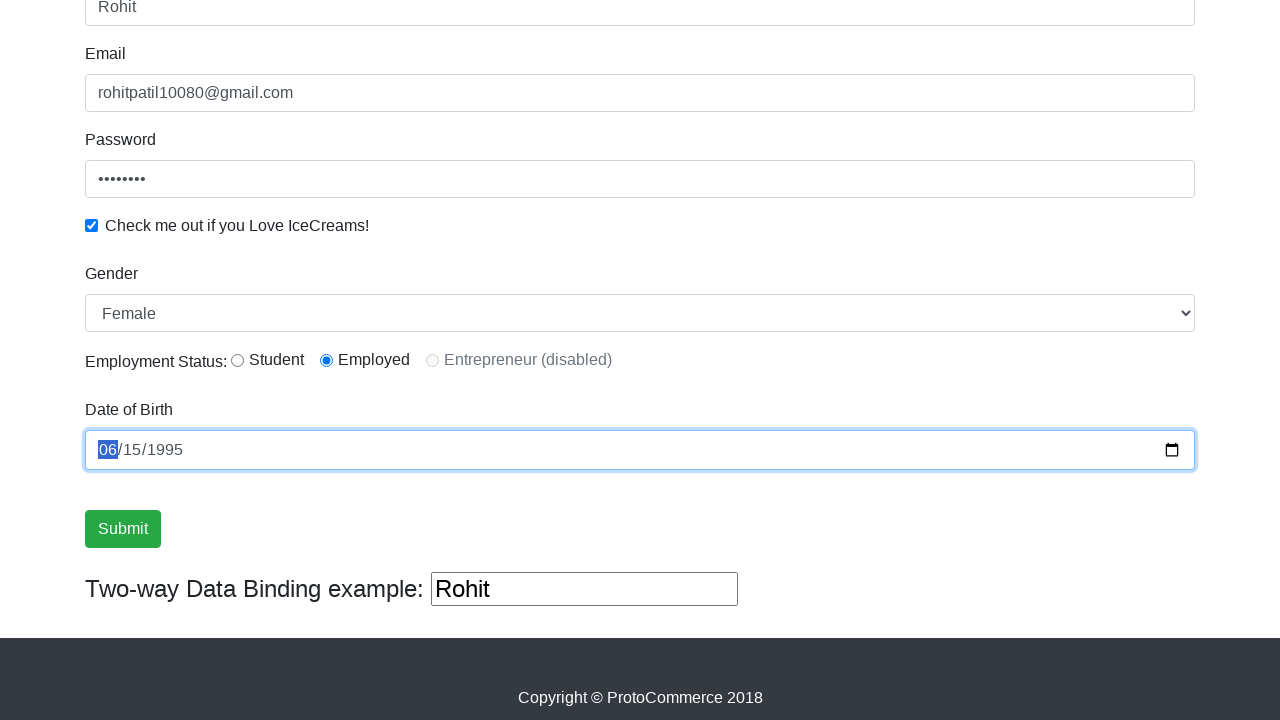

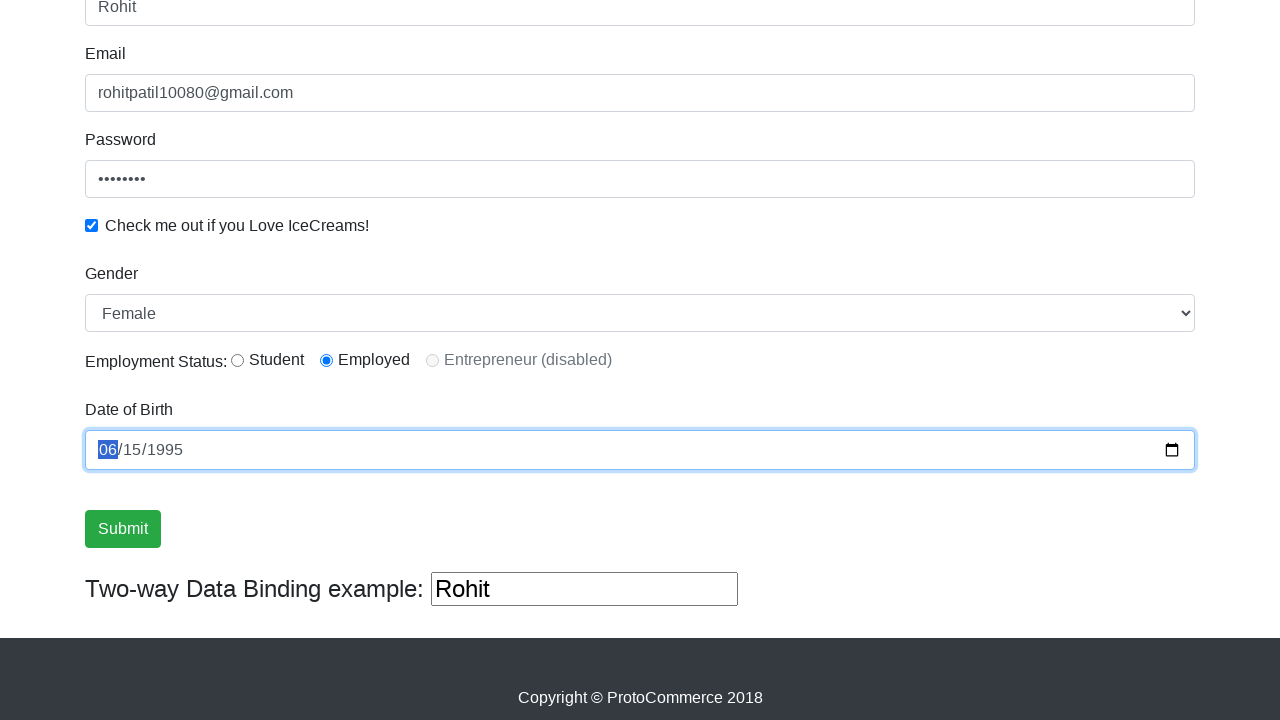